Tests selection behavior of radio buttons and checkboxes, verifying that radio buttons stay selected while checkboxes toggle on re-click

Starting URL: https://automationfc.github.io/basic-form/index.html

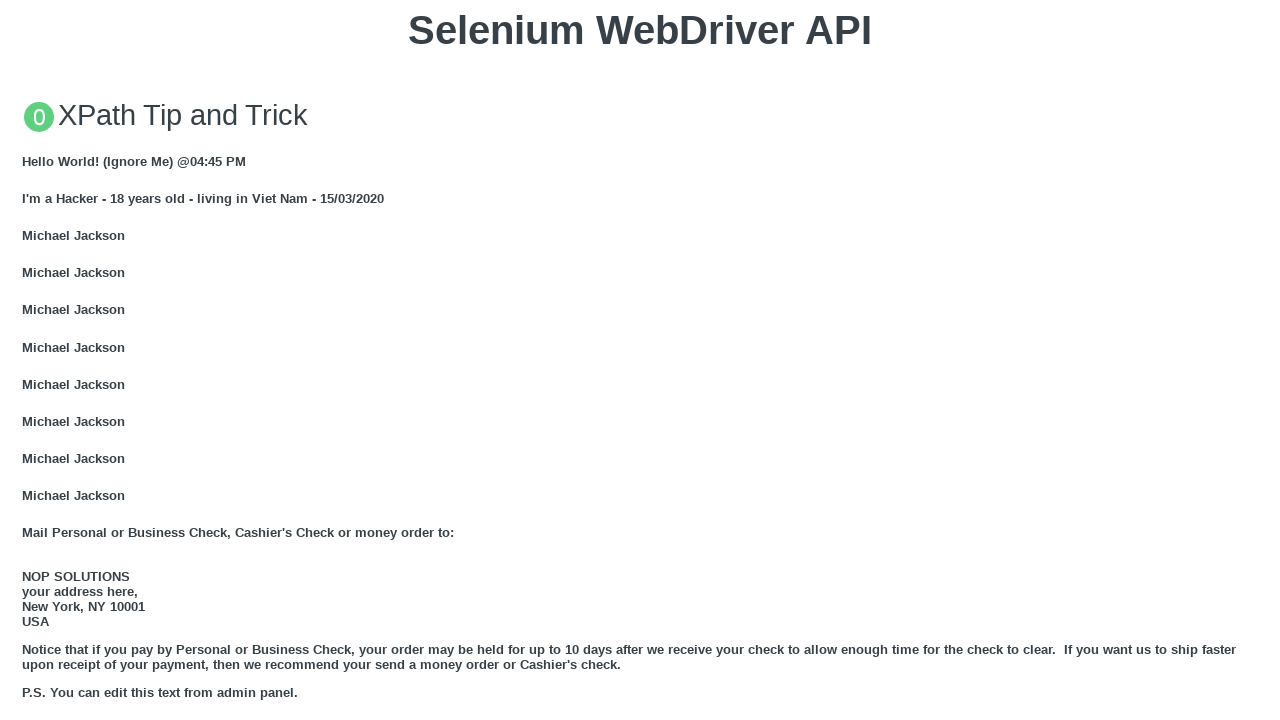

Clicked 'Under 18' radio button at (28, 360) on #under_18
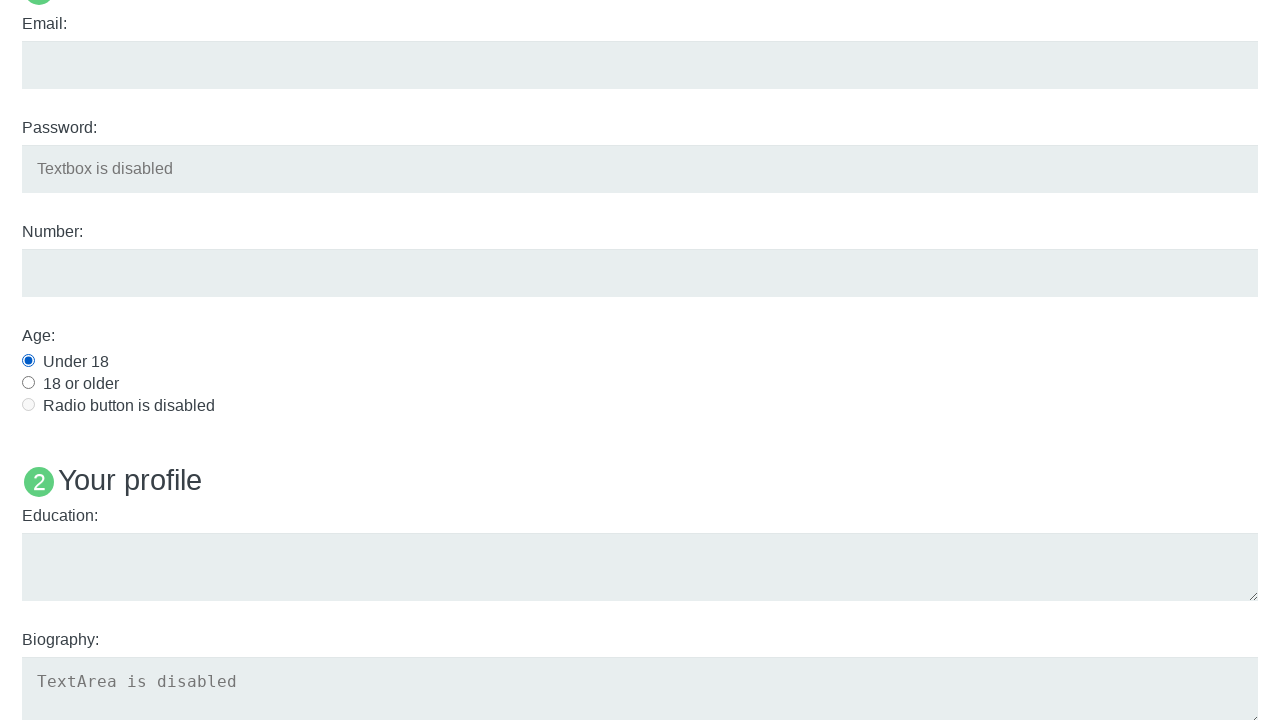

Clicked Java checkbox at (28, 361) on #java
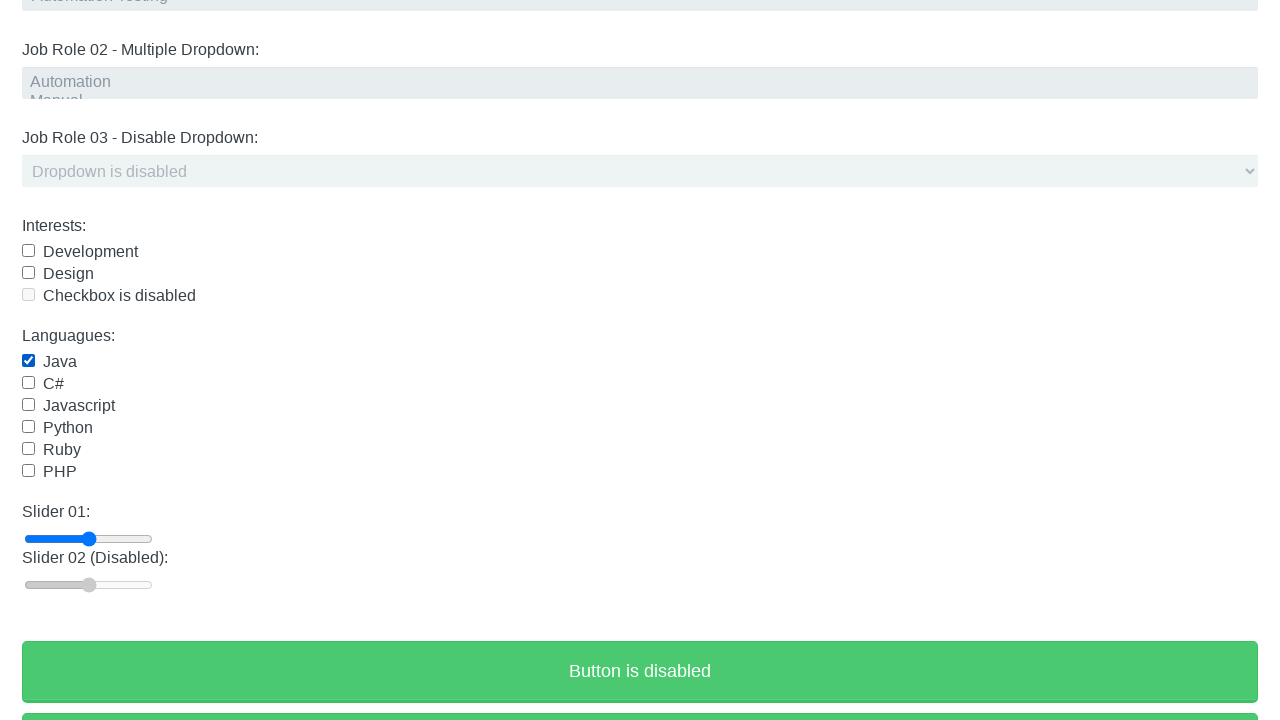

Verified 'Under 18' radio button is checked
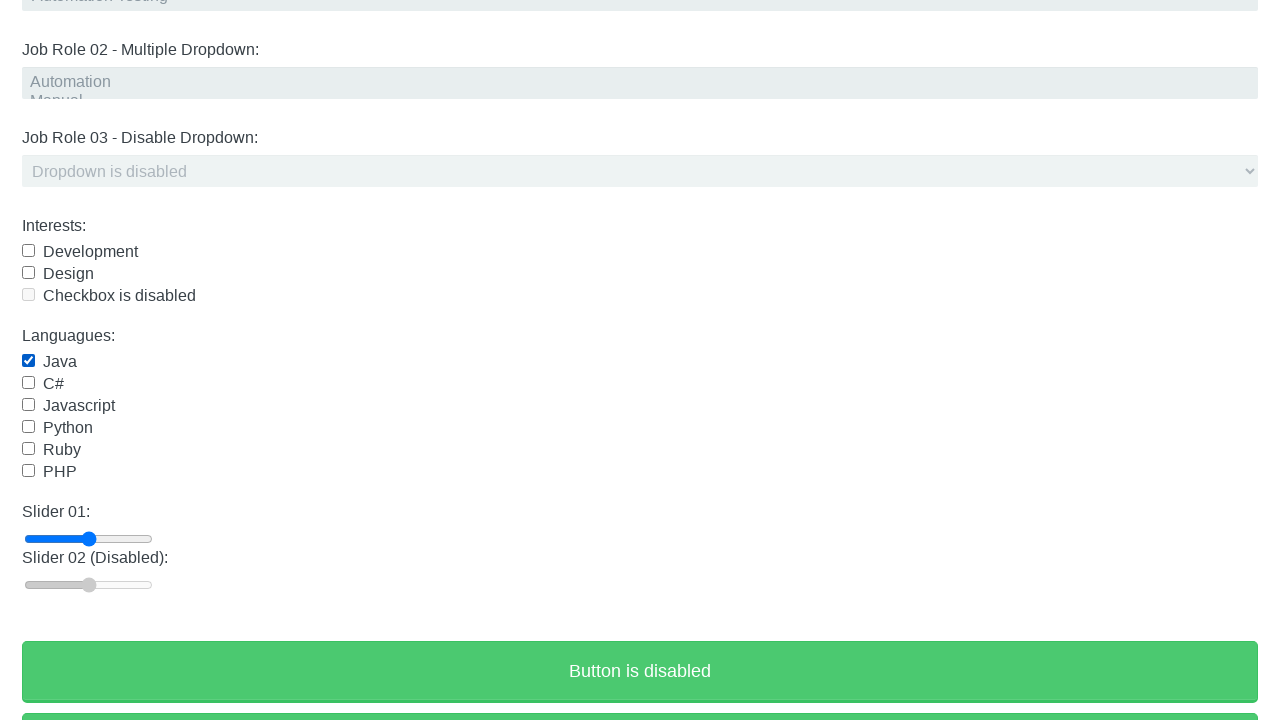

Verified Java checkbox is checked
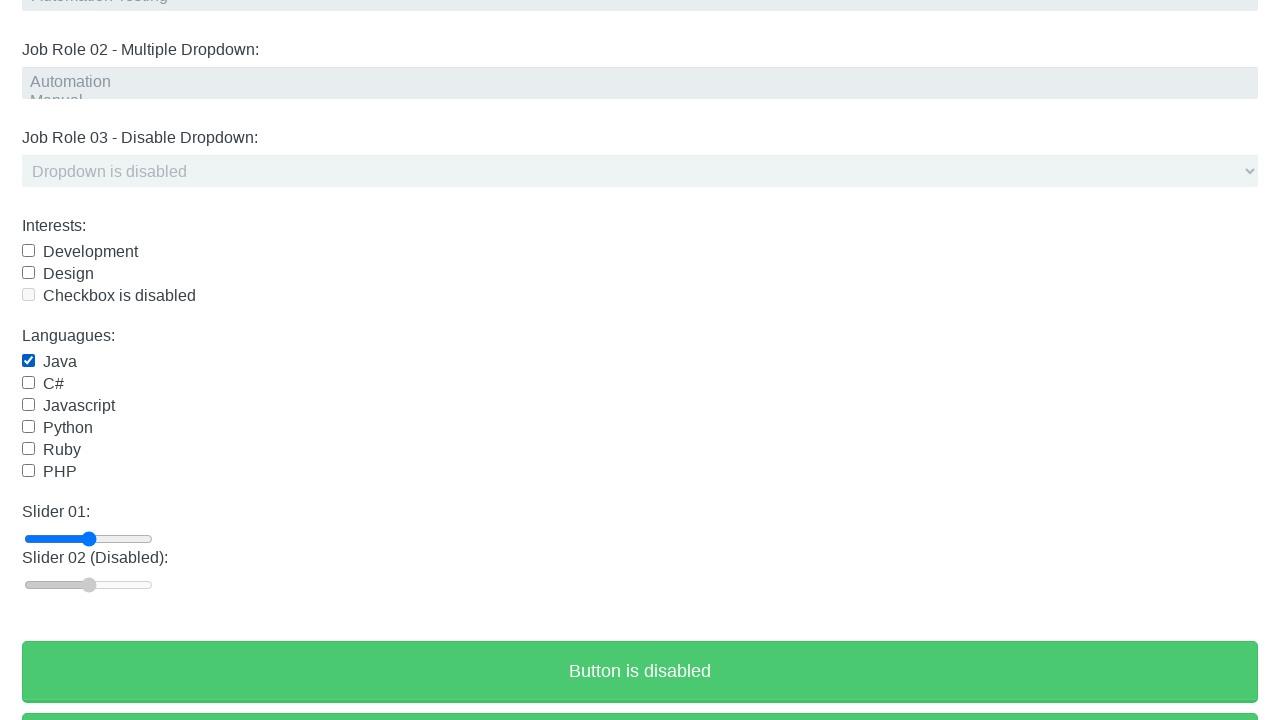

Clicked 'Under 18' radio button again at (28, 360) on #under_18
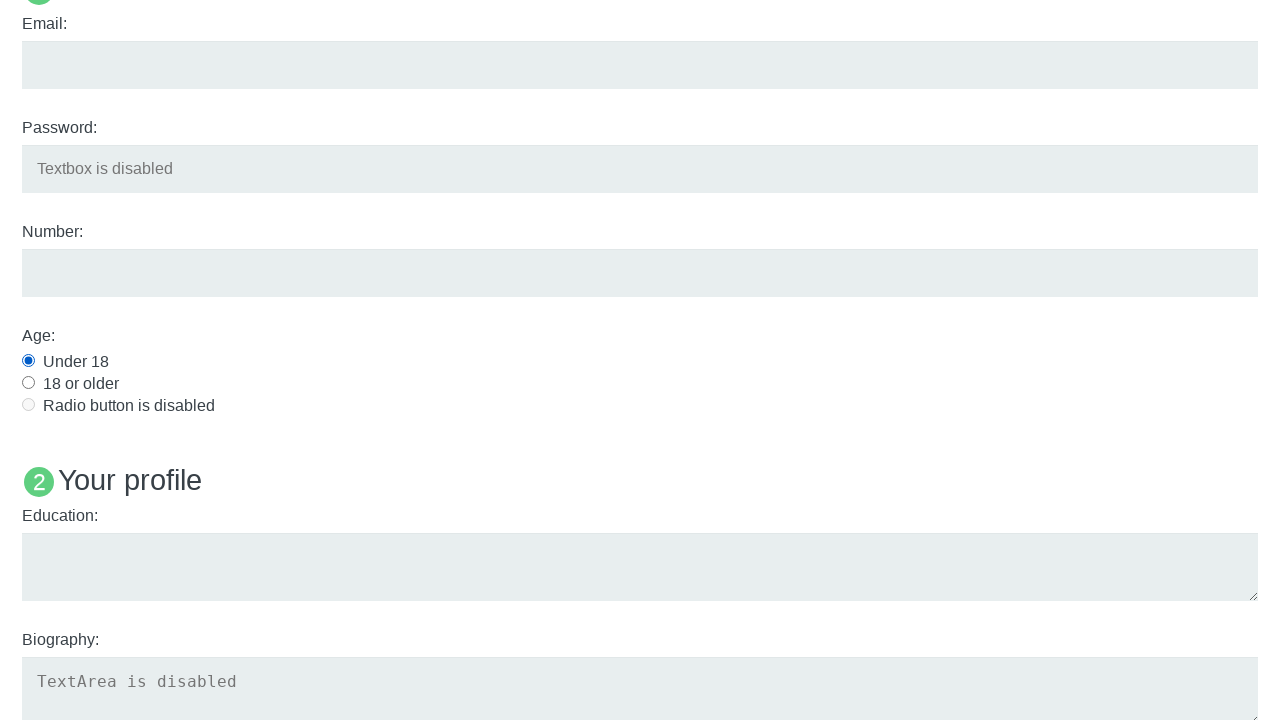

Clicked Java checkbox again at (28, 361) on #java
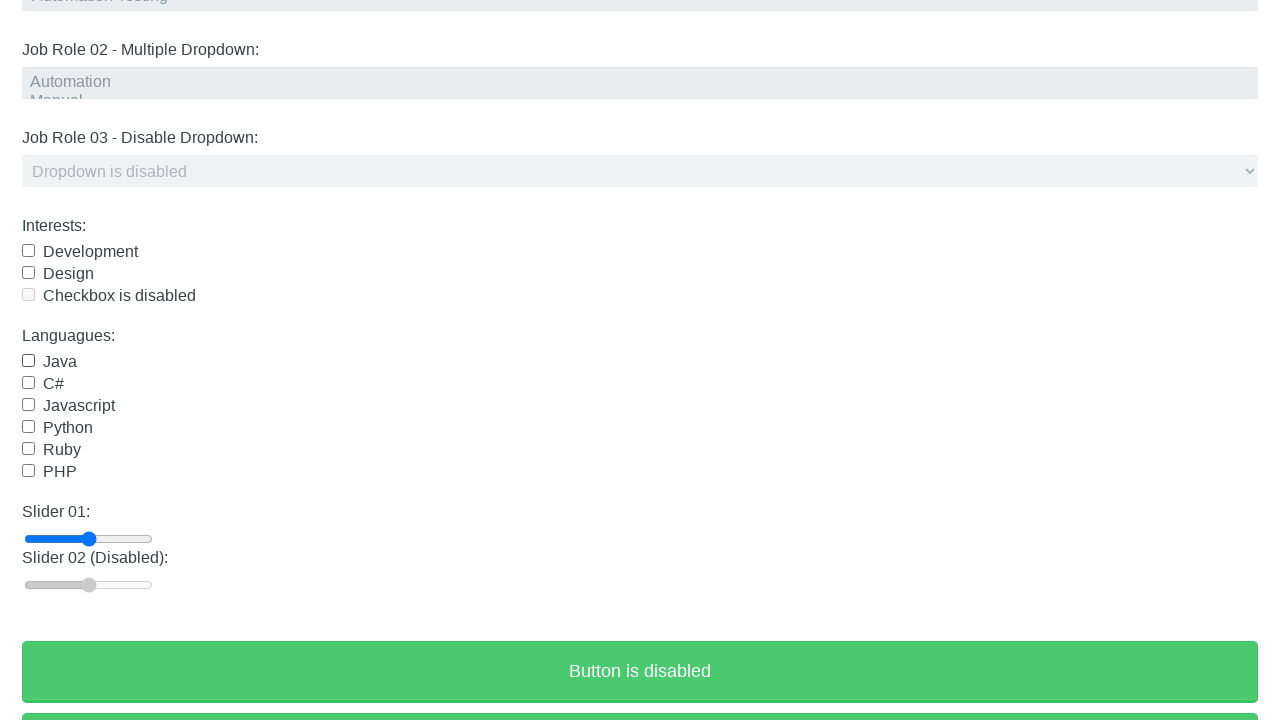

Verified 'Under 18' radio button remains checked after re-click
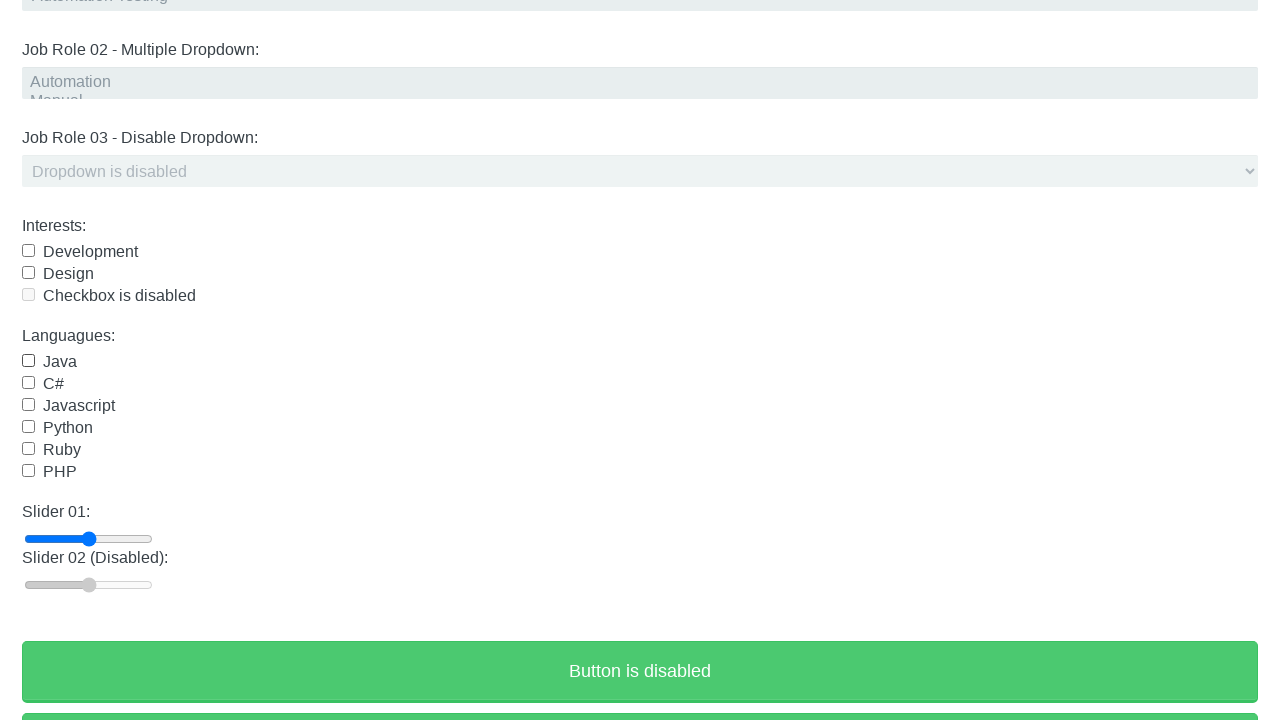

Verified Java checkbox is unchecked after re-click (toggled off)
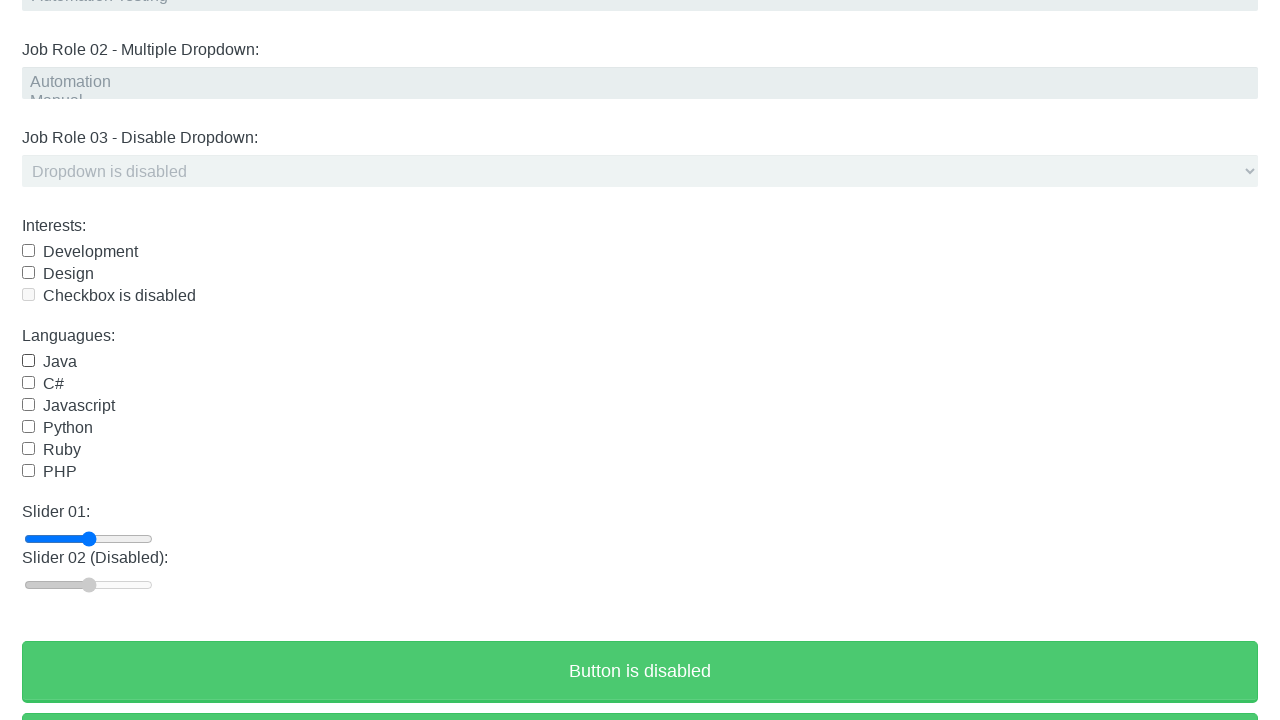

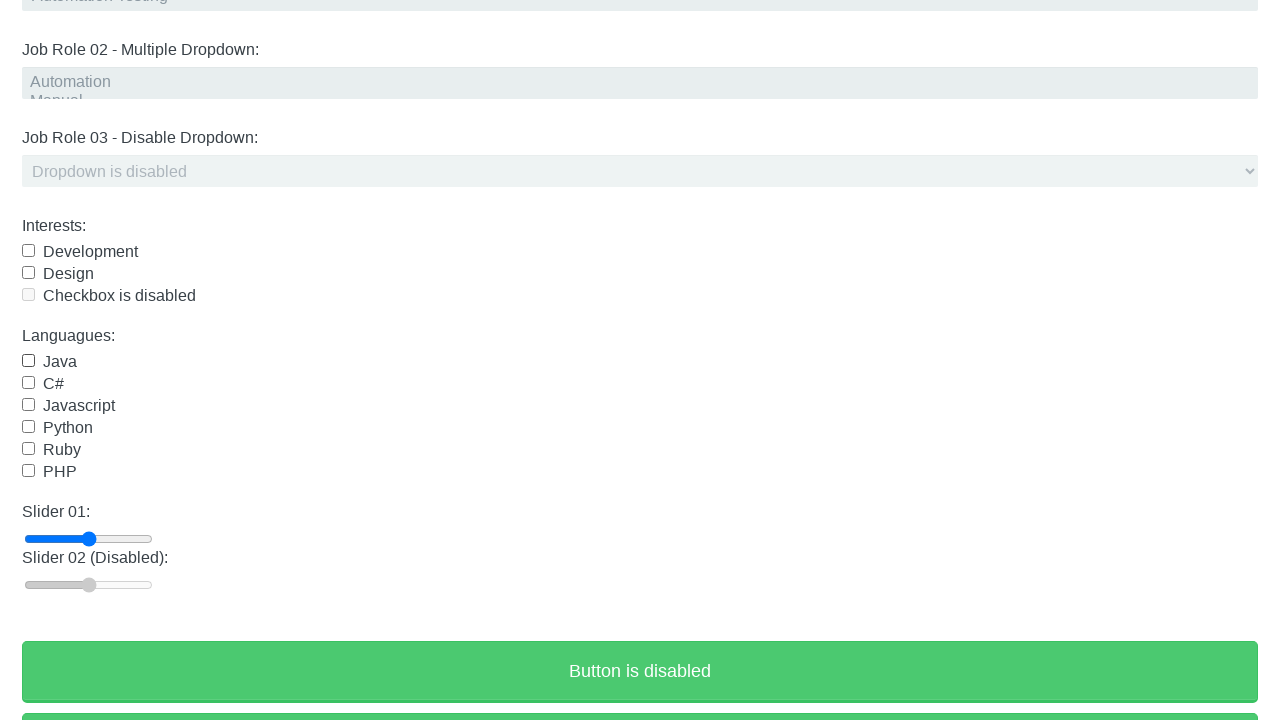